Tests double-click functionality on a button element on the Omayo blog testing page

Starting URL: https://omayo.blogspot.com/

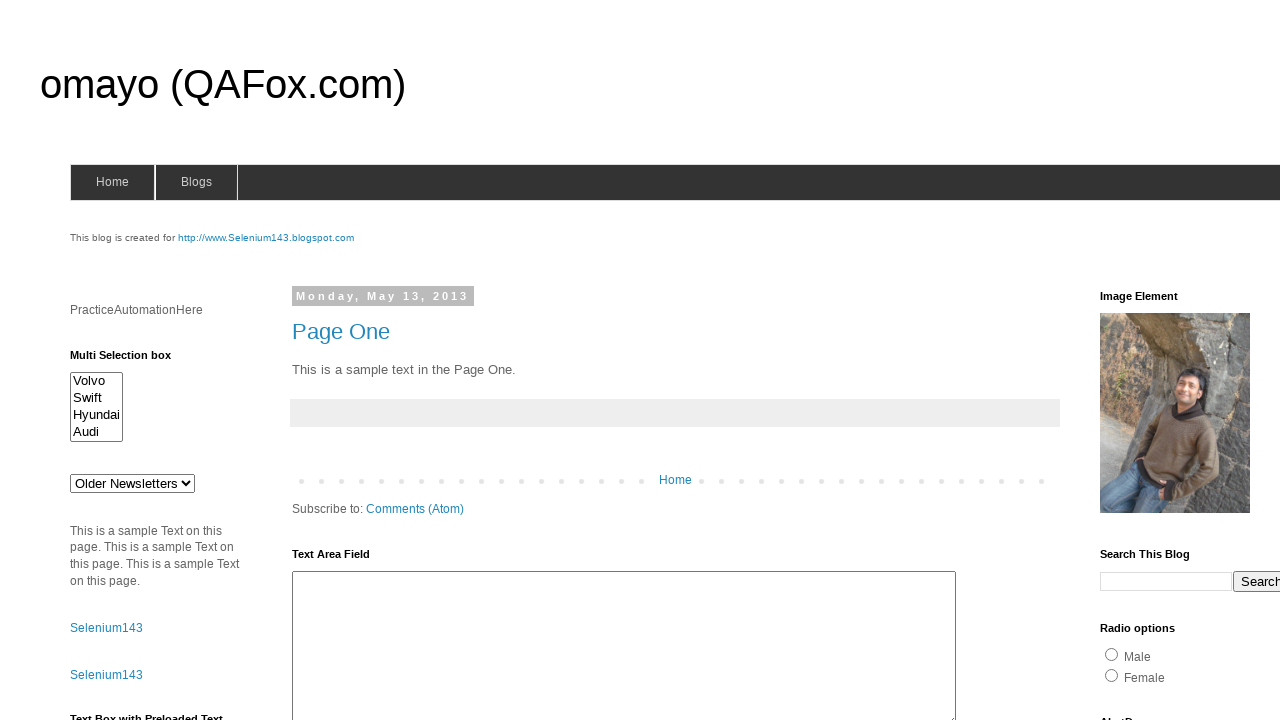

Double-clicked the 'Double click Here' button on Omayo blog at (129, 365) on xpath=//button[text()=' Double click Here   ']
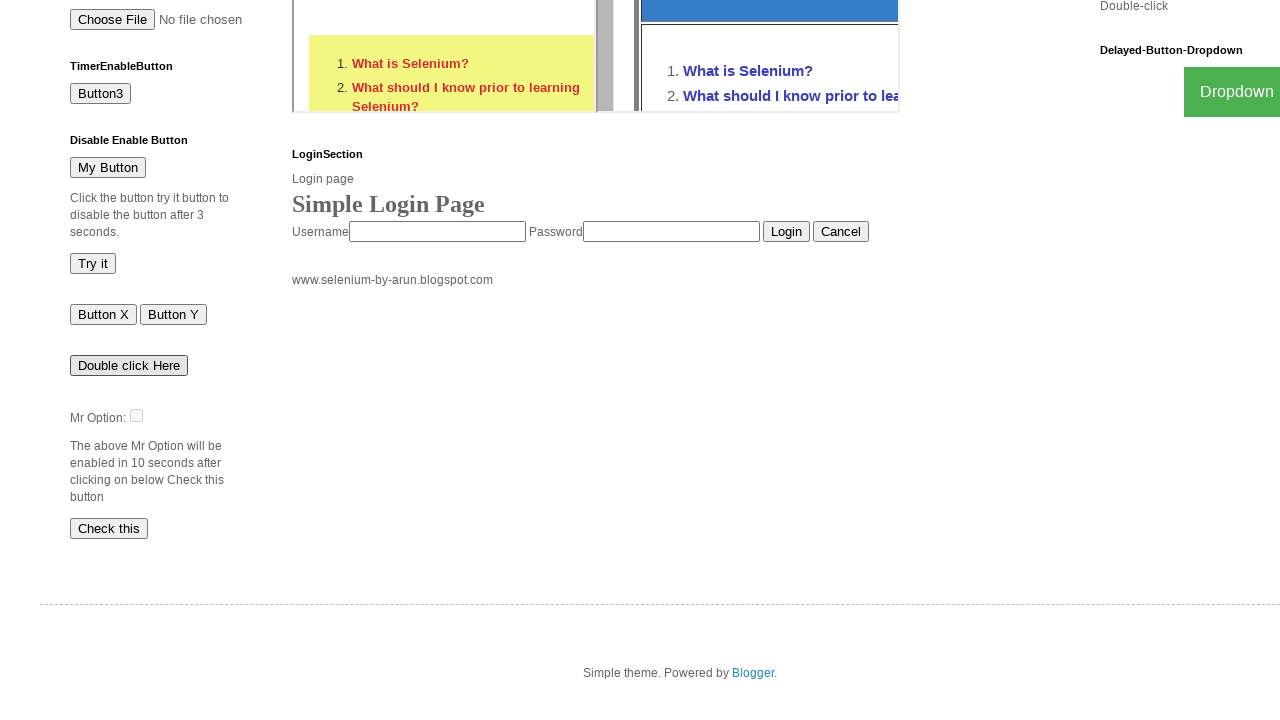

Waited 3 seconds for double-click effect to be visible
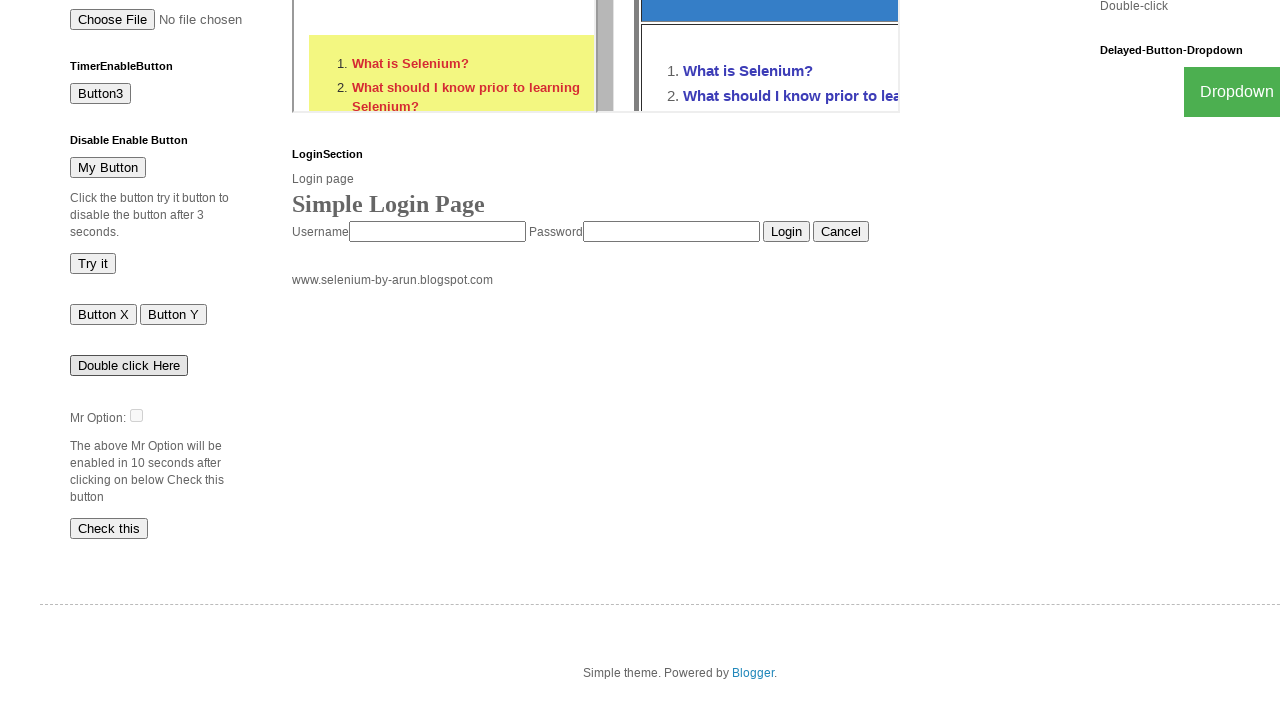

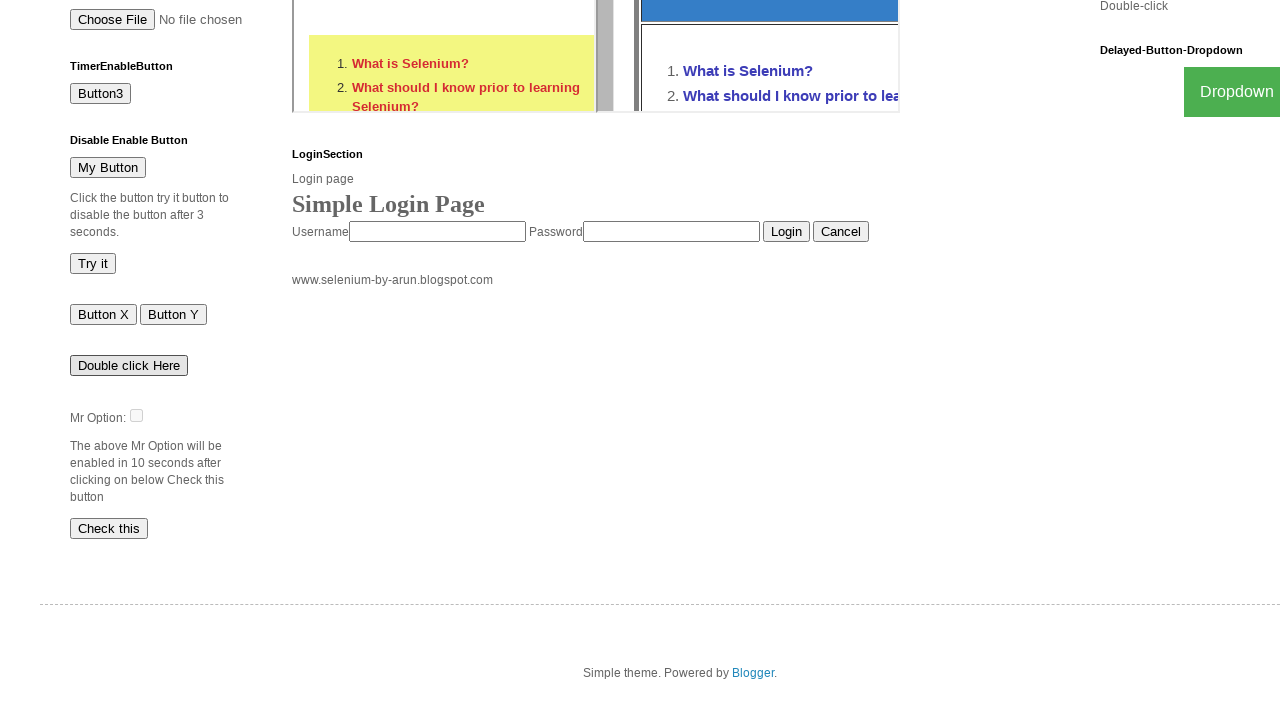